Tests browser window manipulation and navigation by visiting two e-commerce sites (Myntra and Ajio), performing window maximize/minimize operations, navigating back/forward, resizing and repositioning the window, and refreshing the page.

Starting URL: https://www.myntra.com/

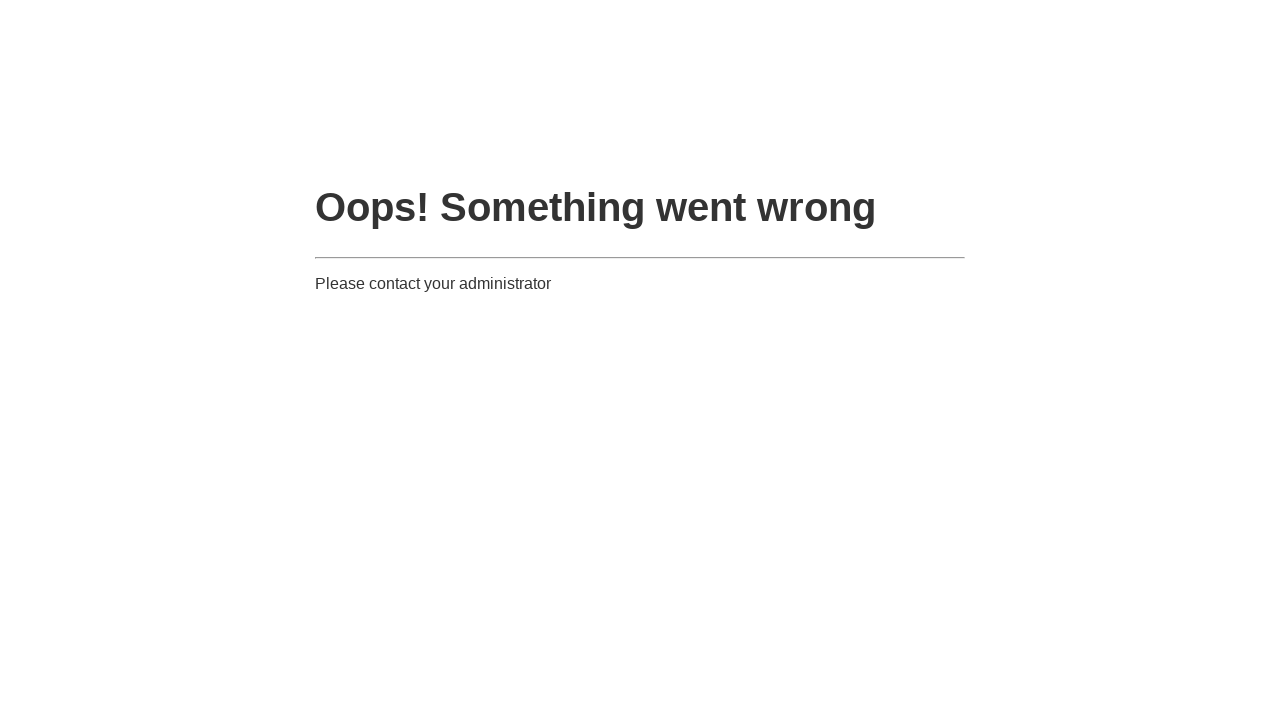

Navigated to Ajio e-commerce site
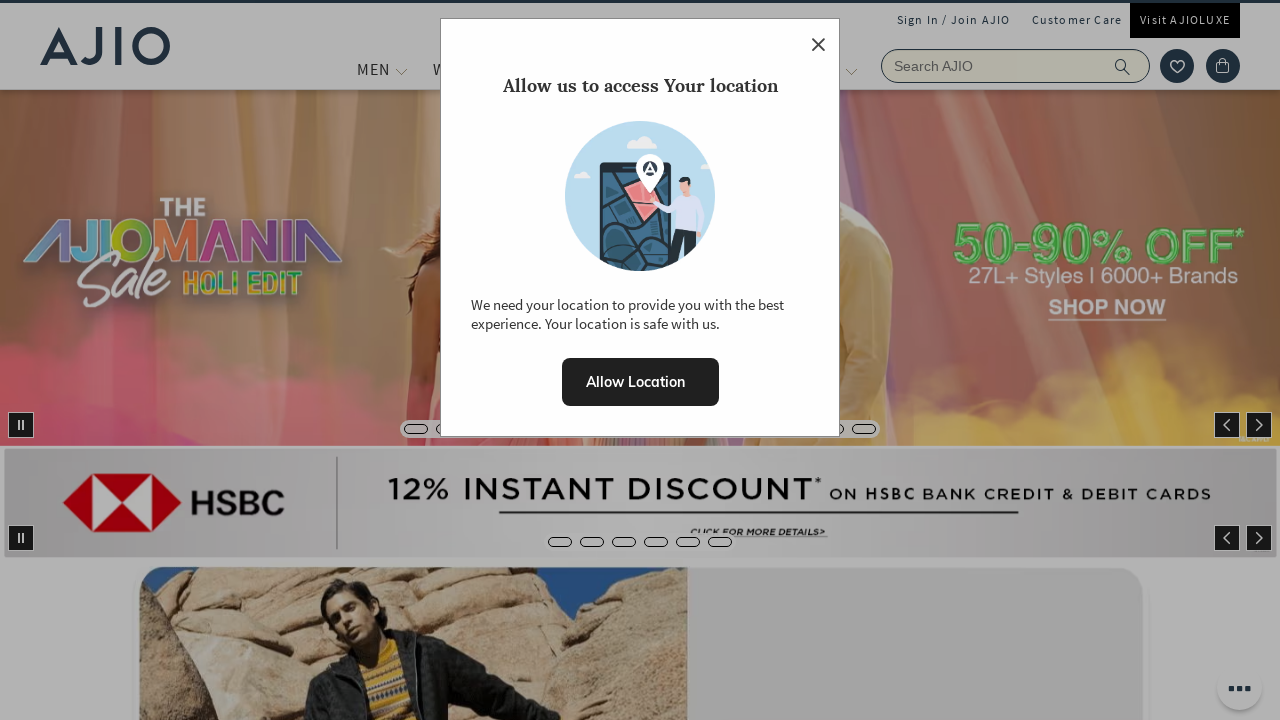

Maximized browser window to 1920x1080
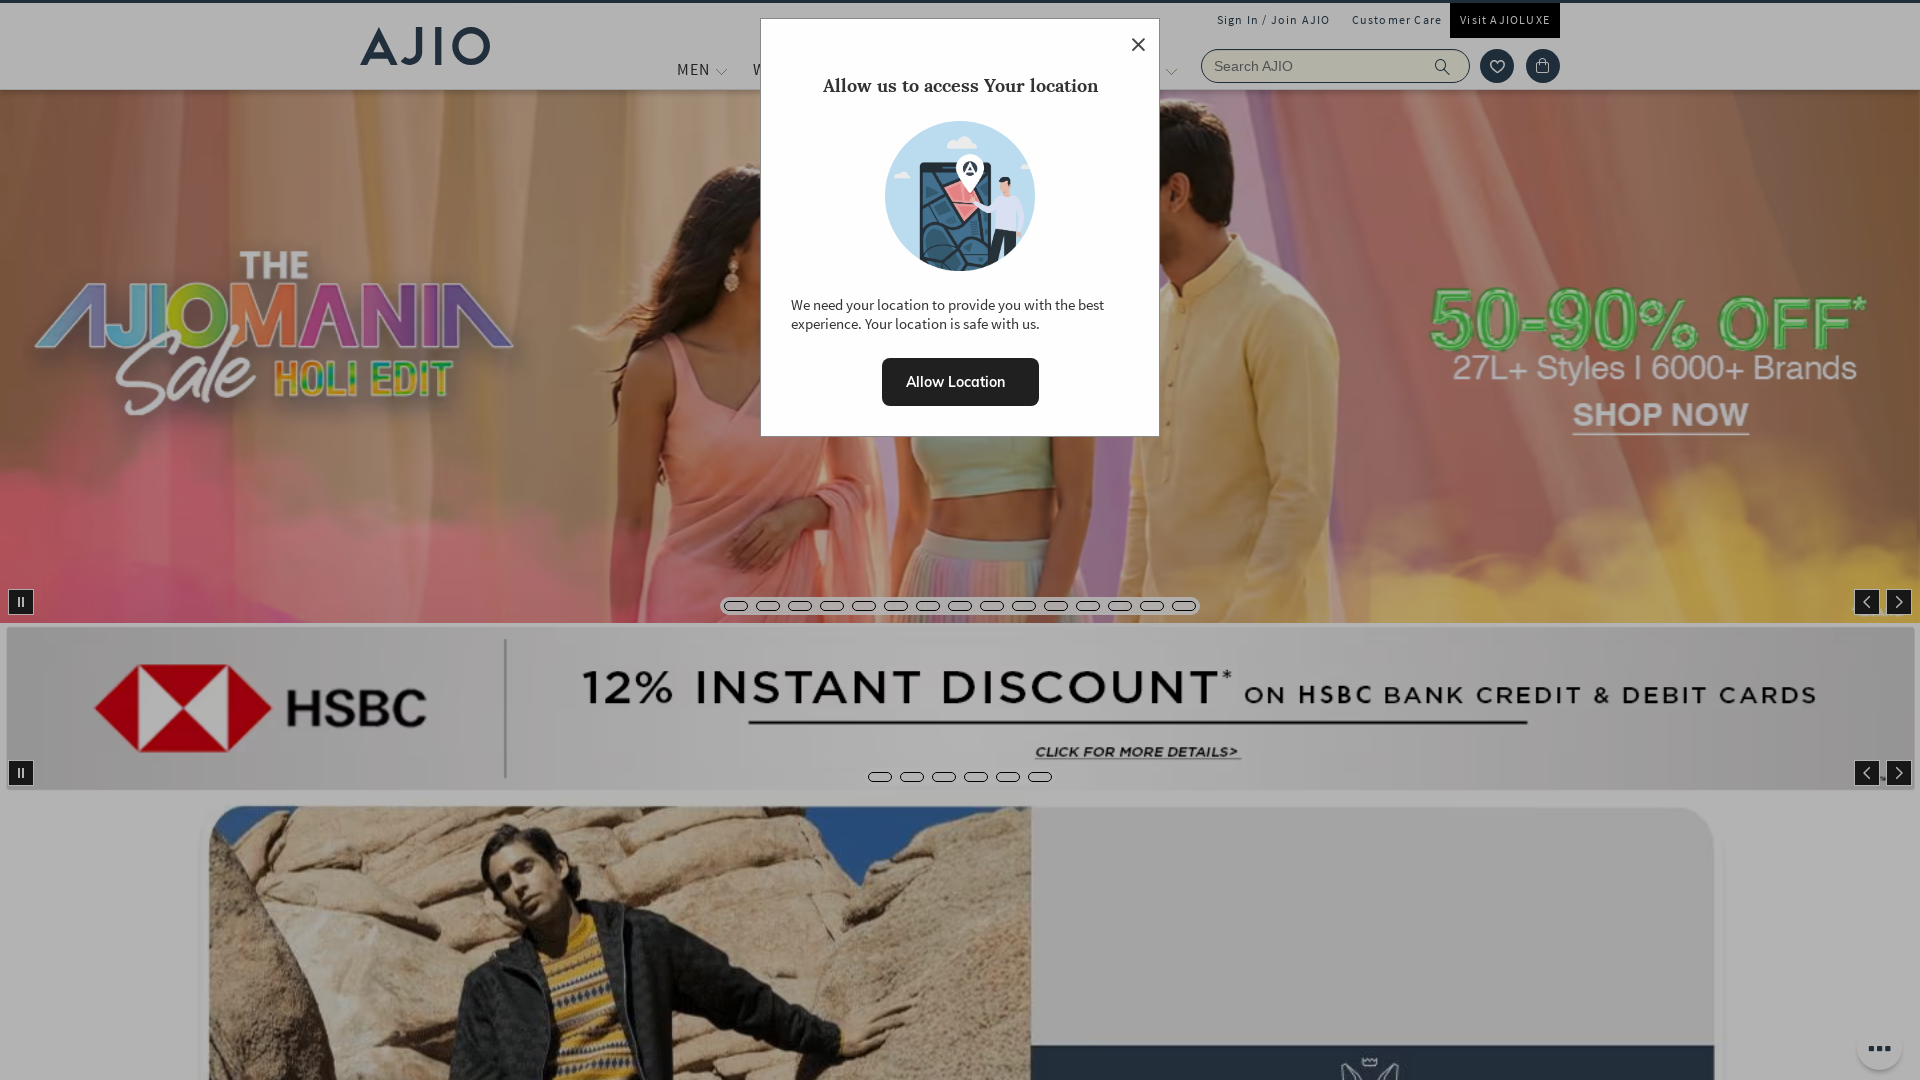

Set viewport to 1920x1080 (maximize operation)
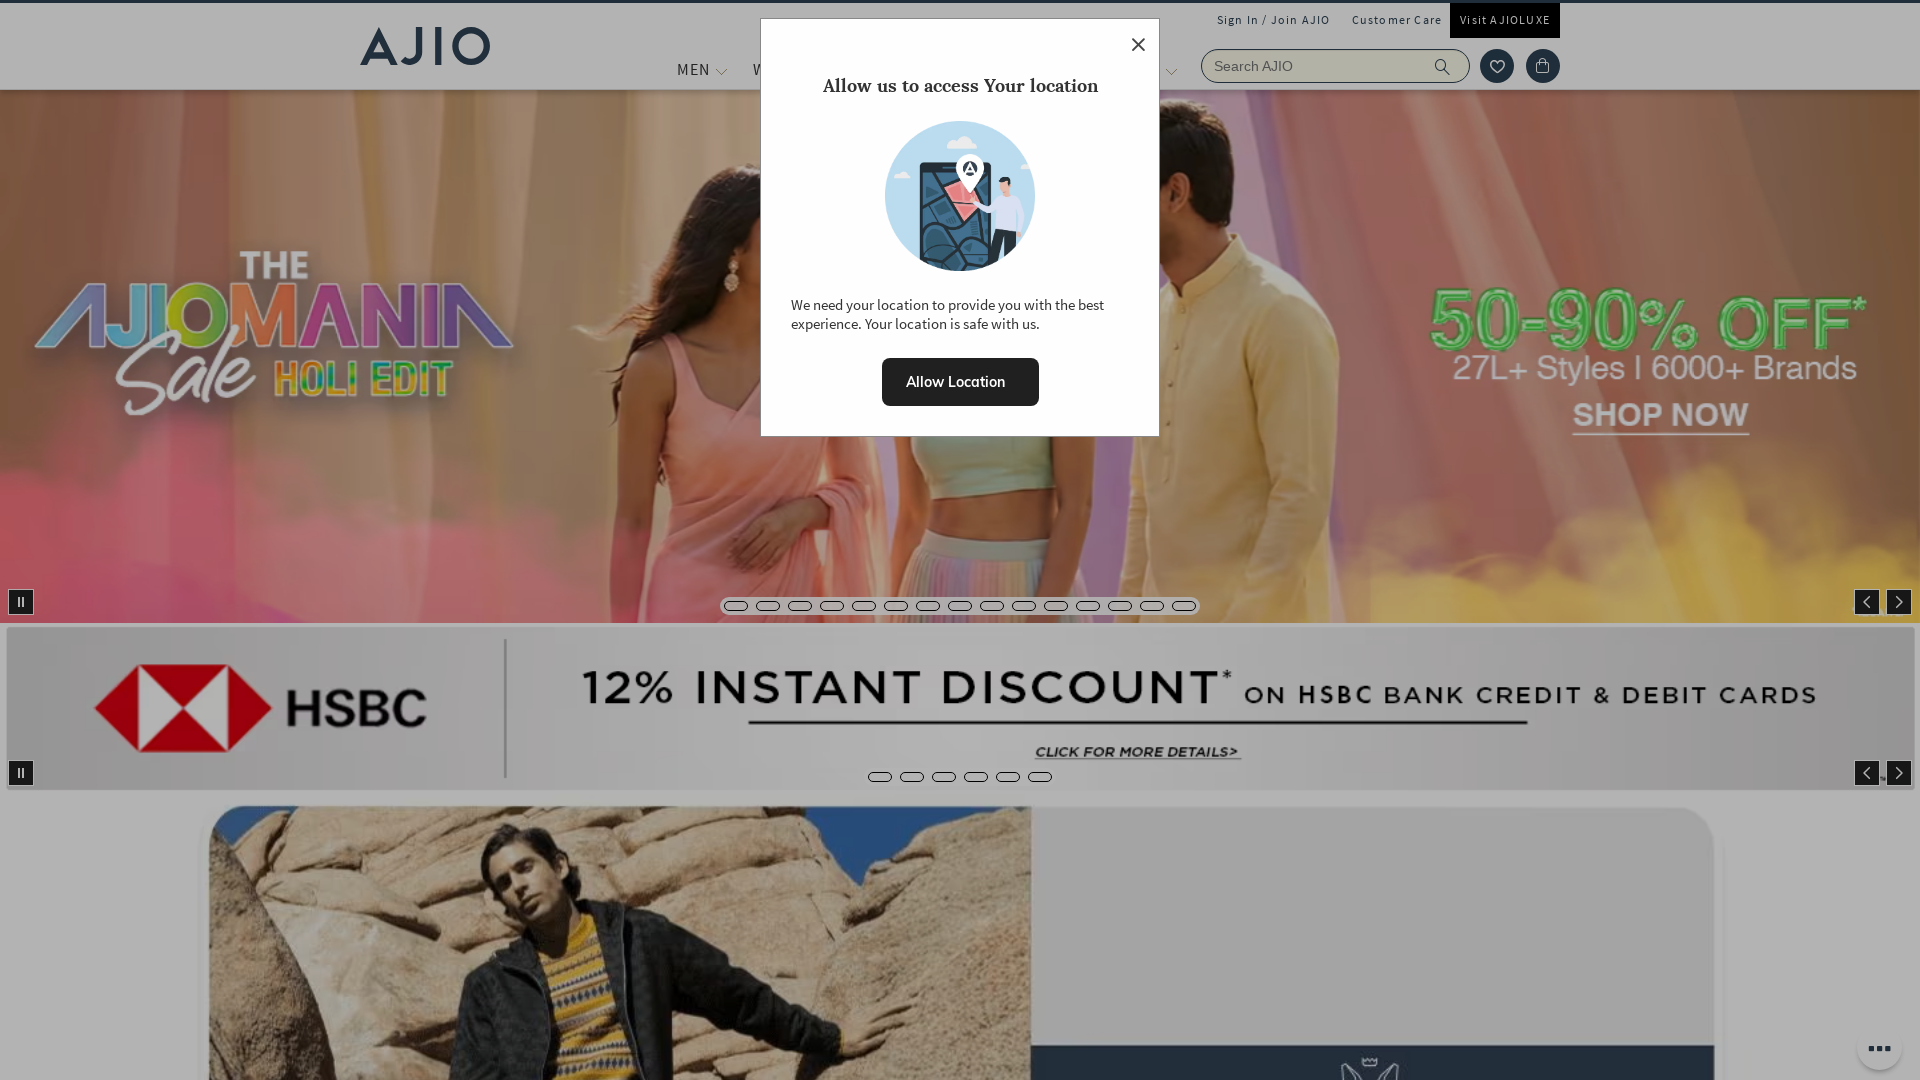

Navigated back to Myntra
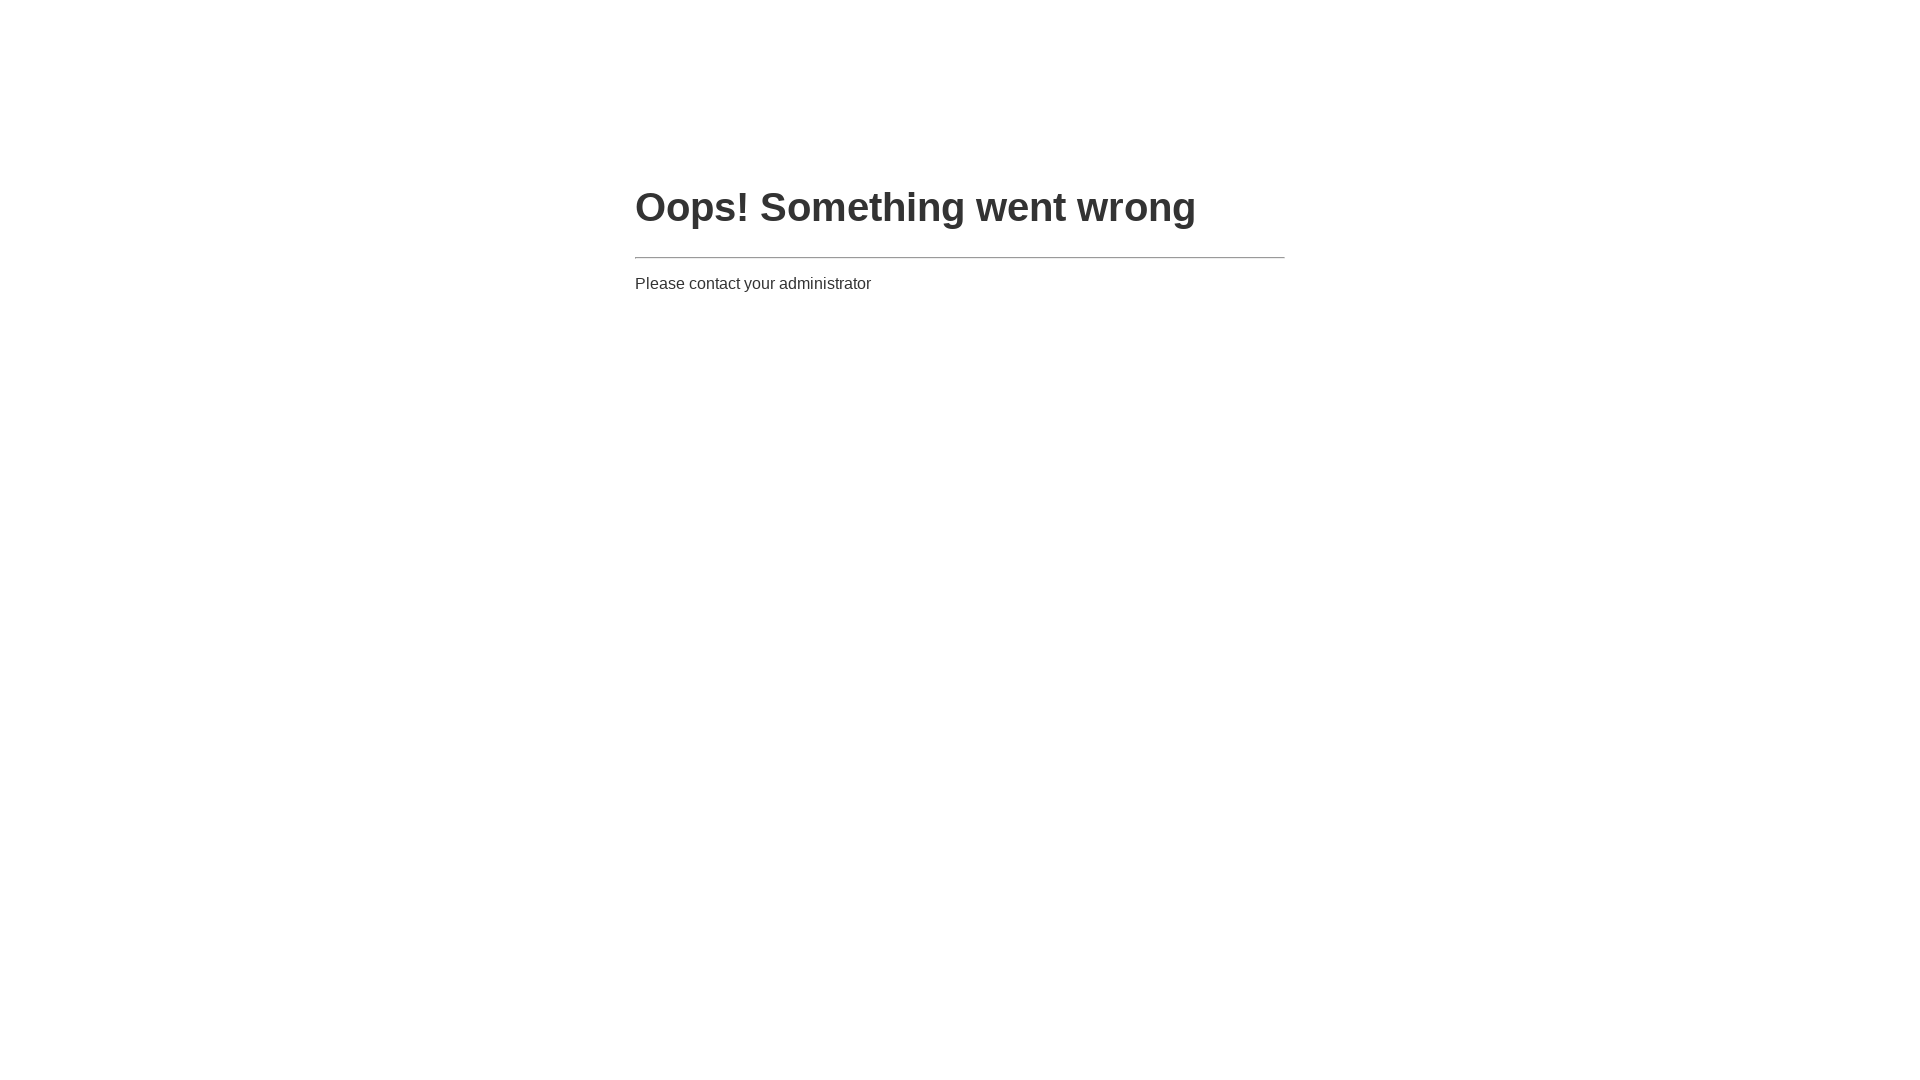

Navigated forward to Ajio
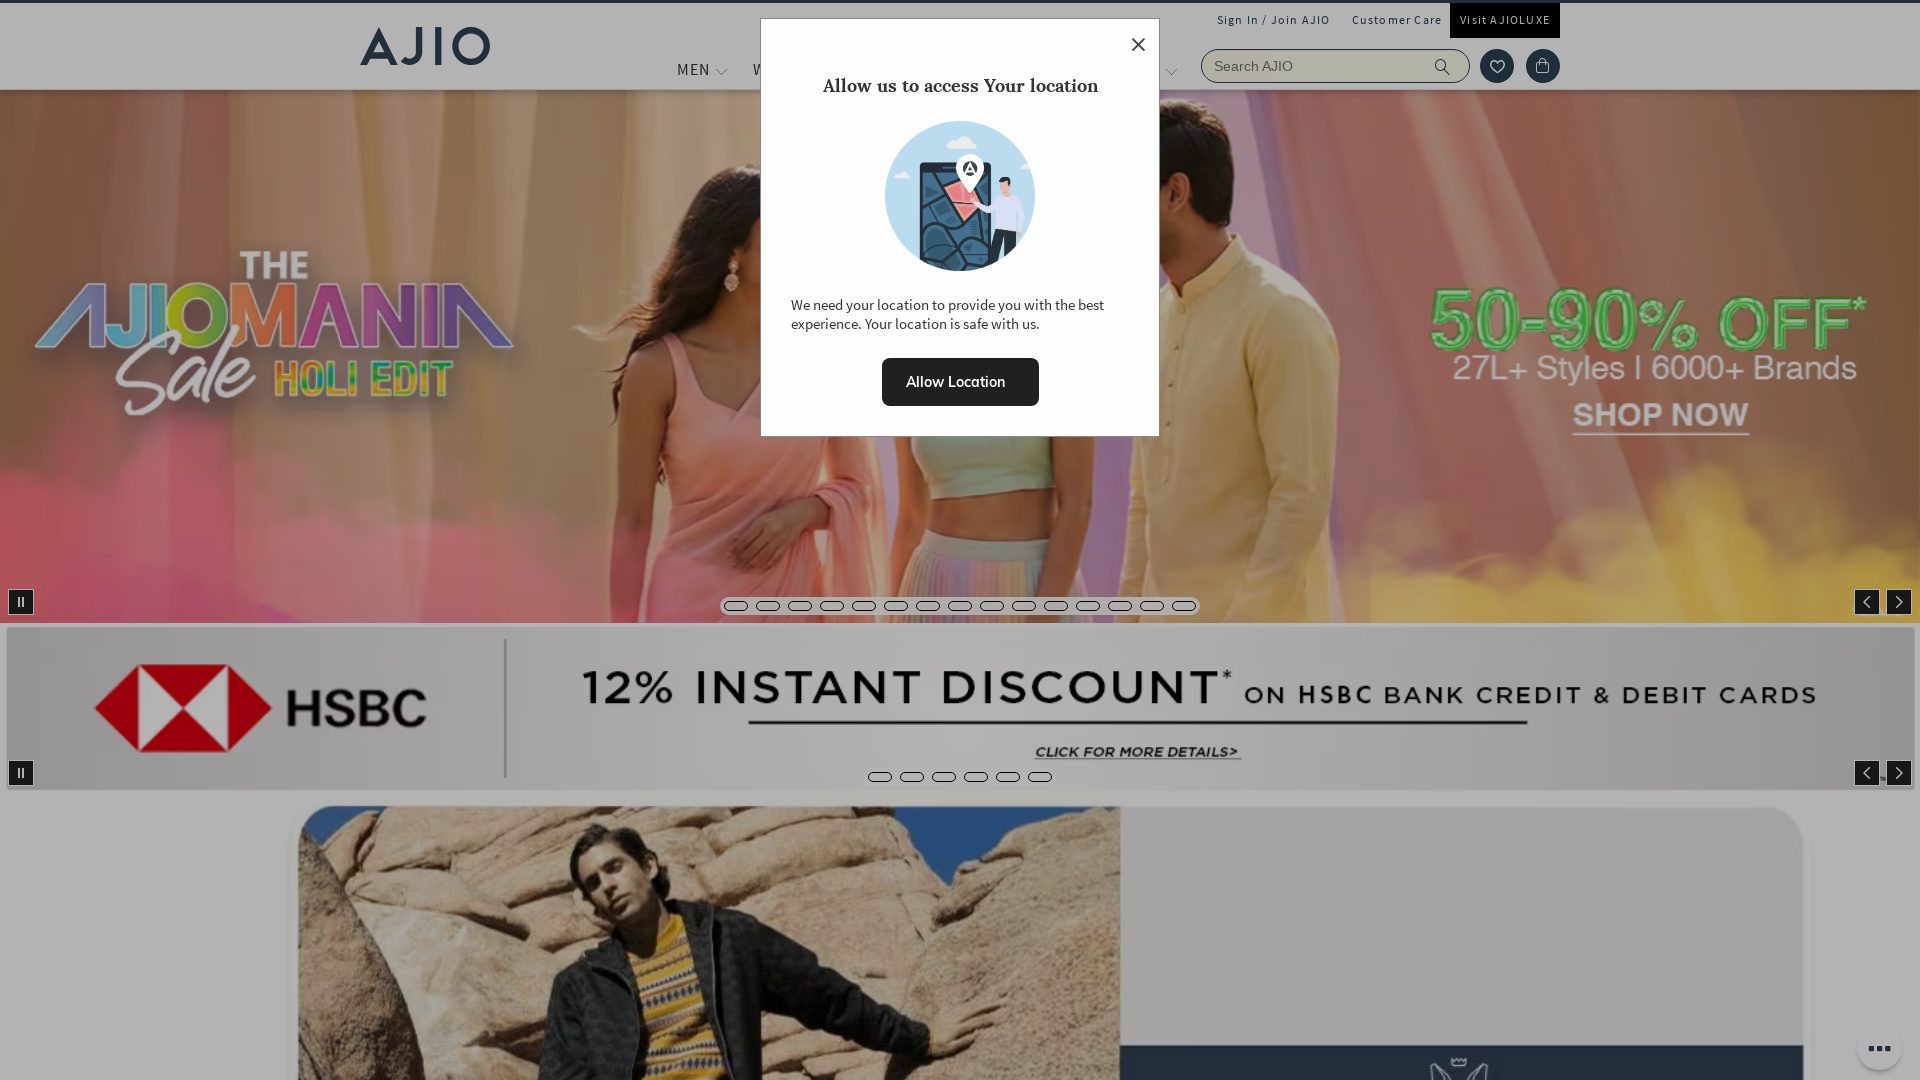

Resized browser window to 300x300
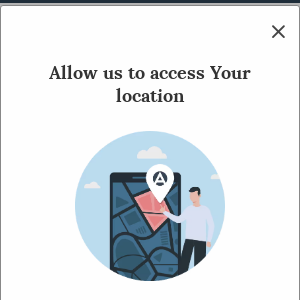

Set viewport to 300x300 (small window size)
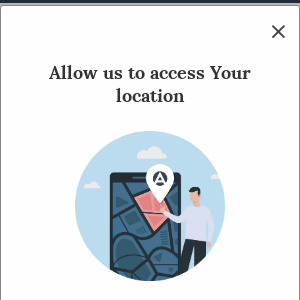

Maximized browser window again to 1920x1080
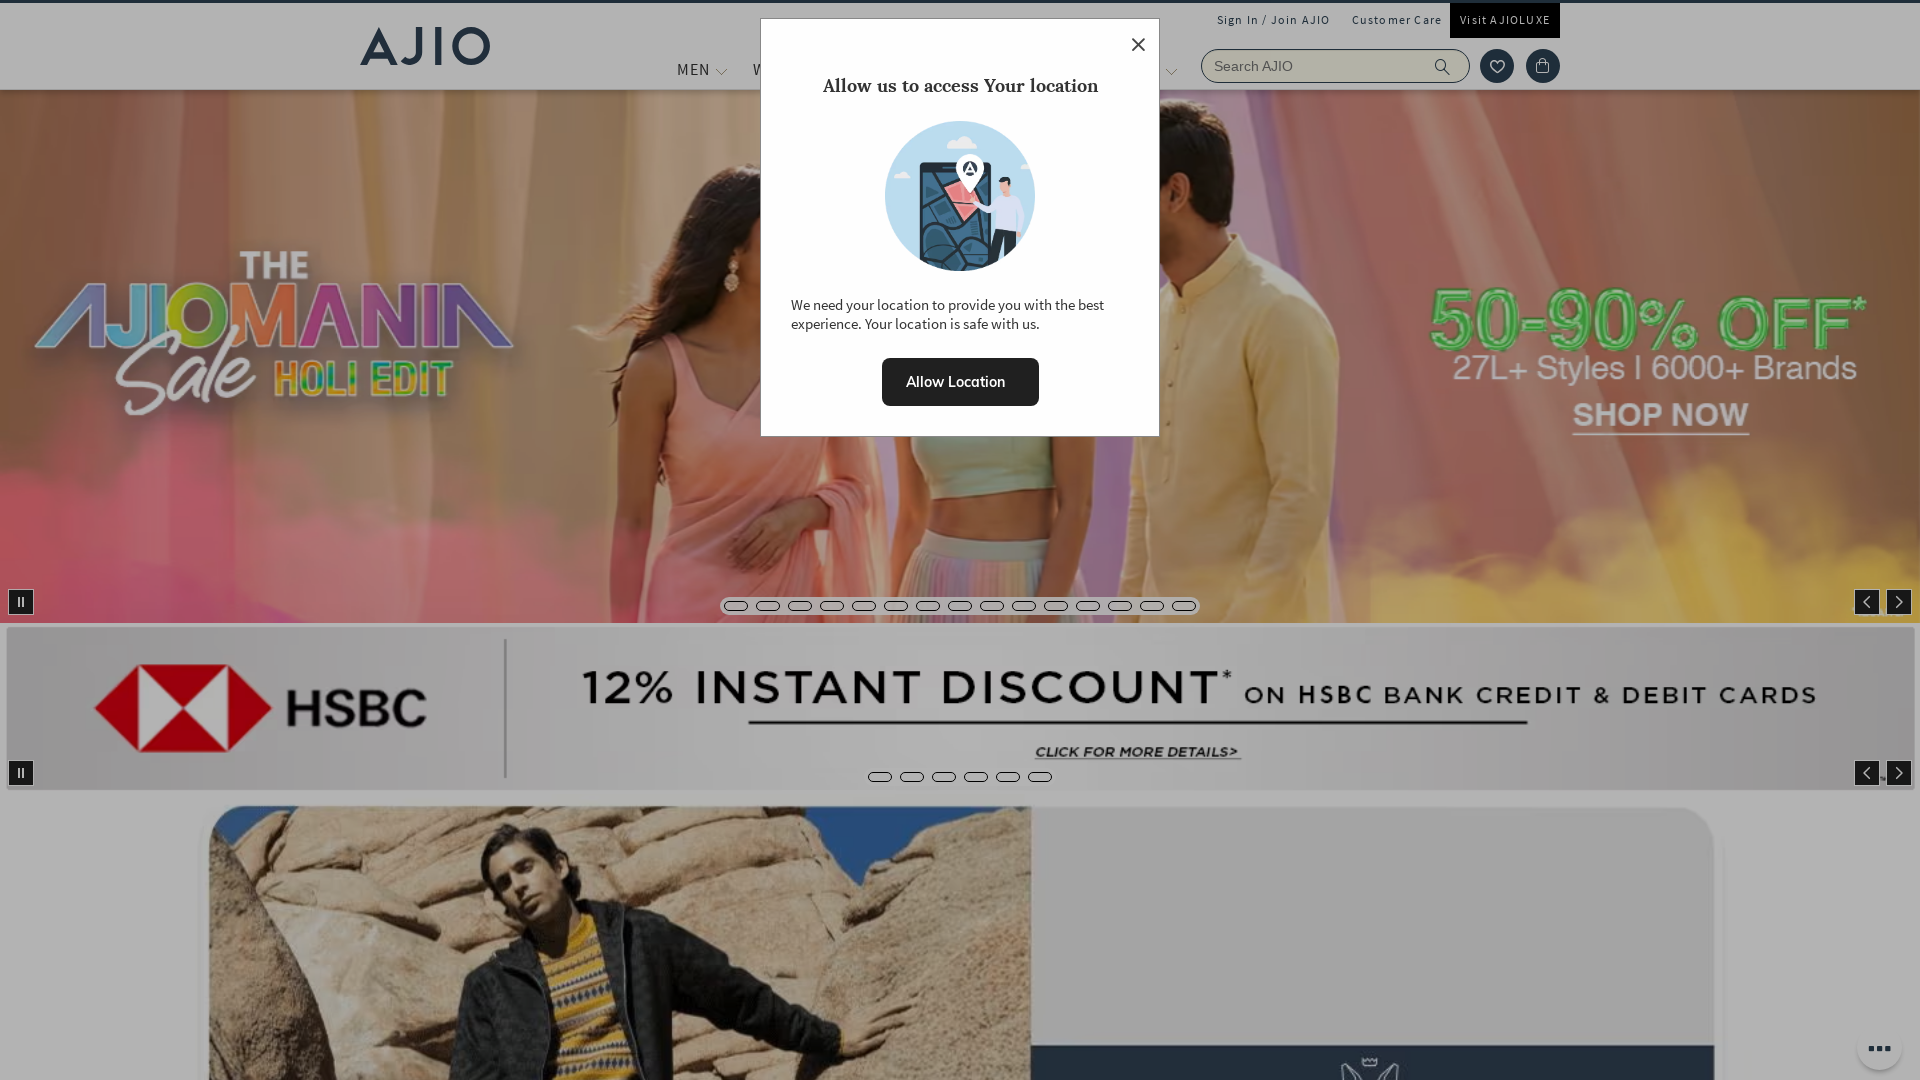

Refreshed the current page
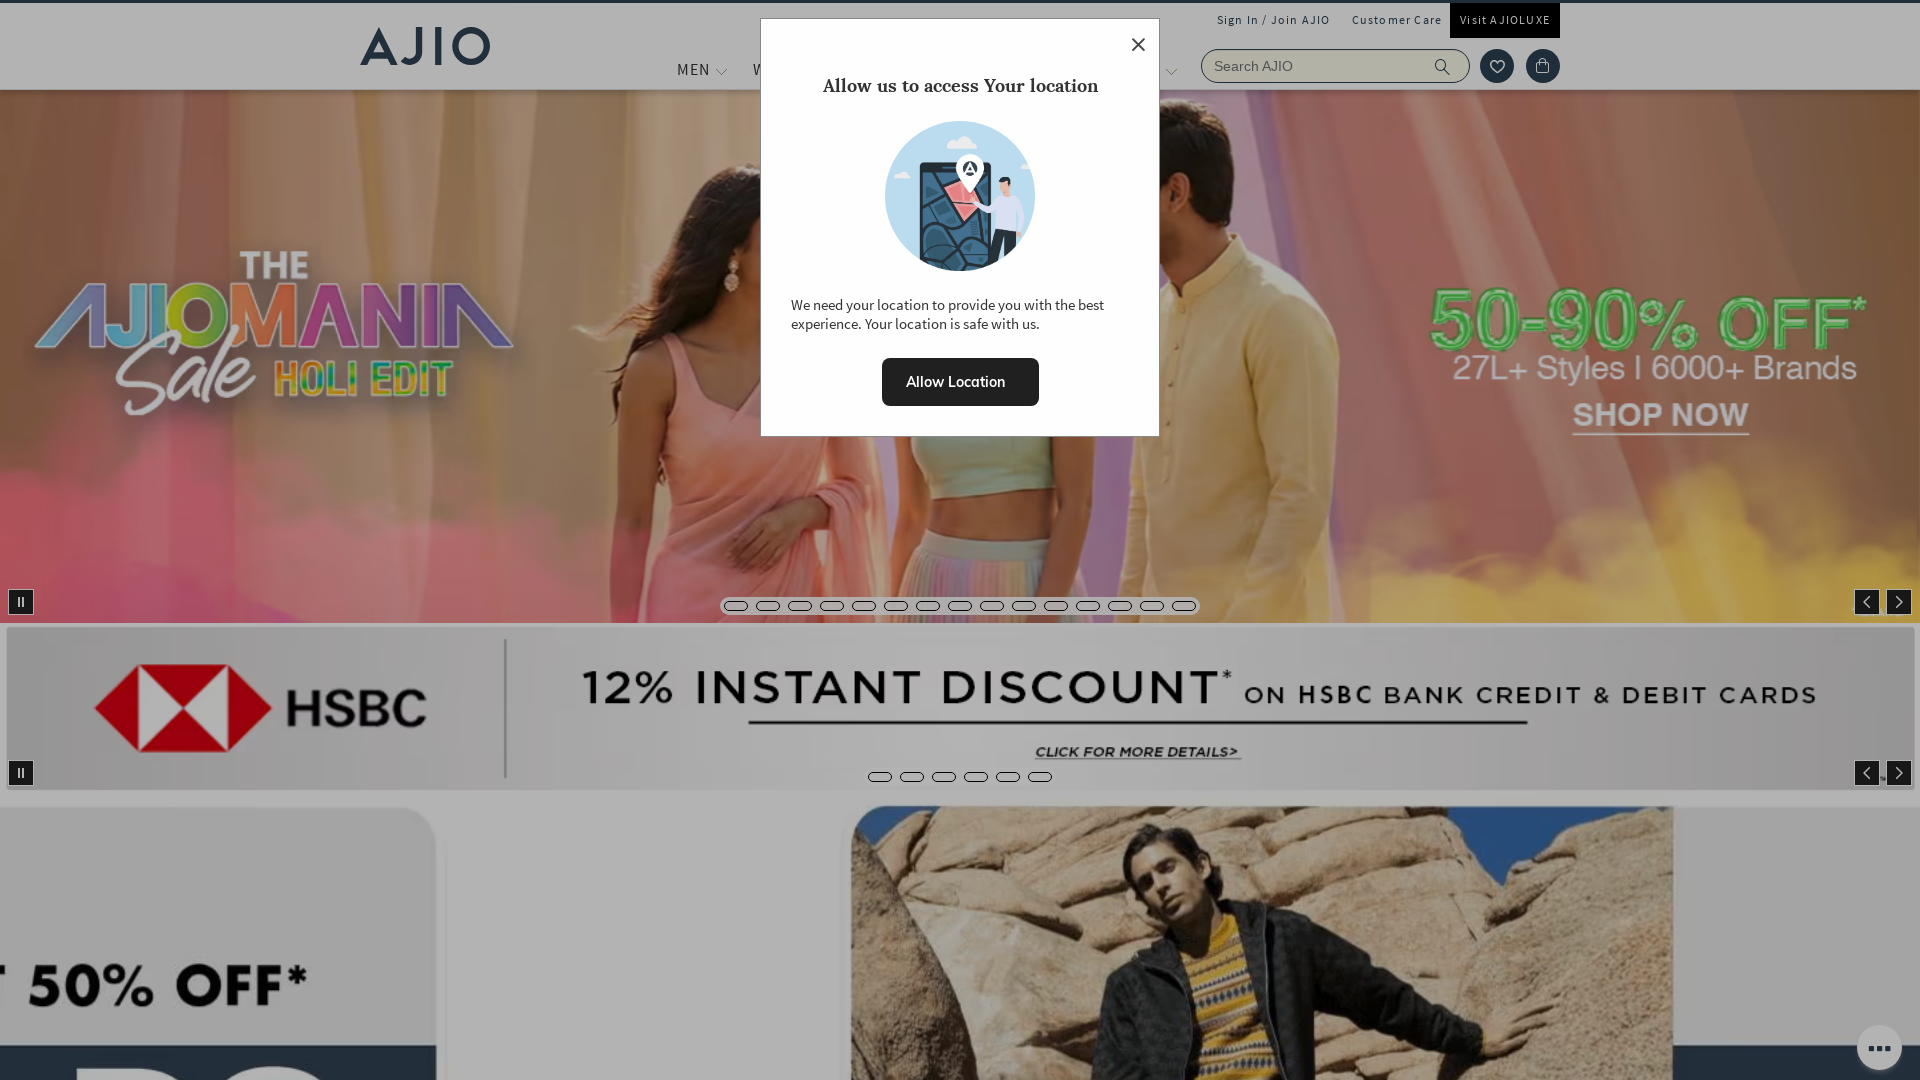

Retrieved page title: Online Shopping Site for Women, Men, Kids Fashion, Lifestyle & More.
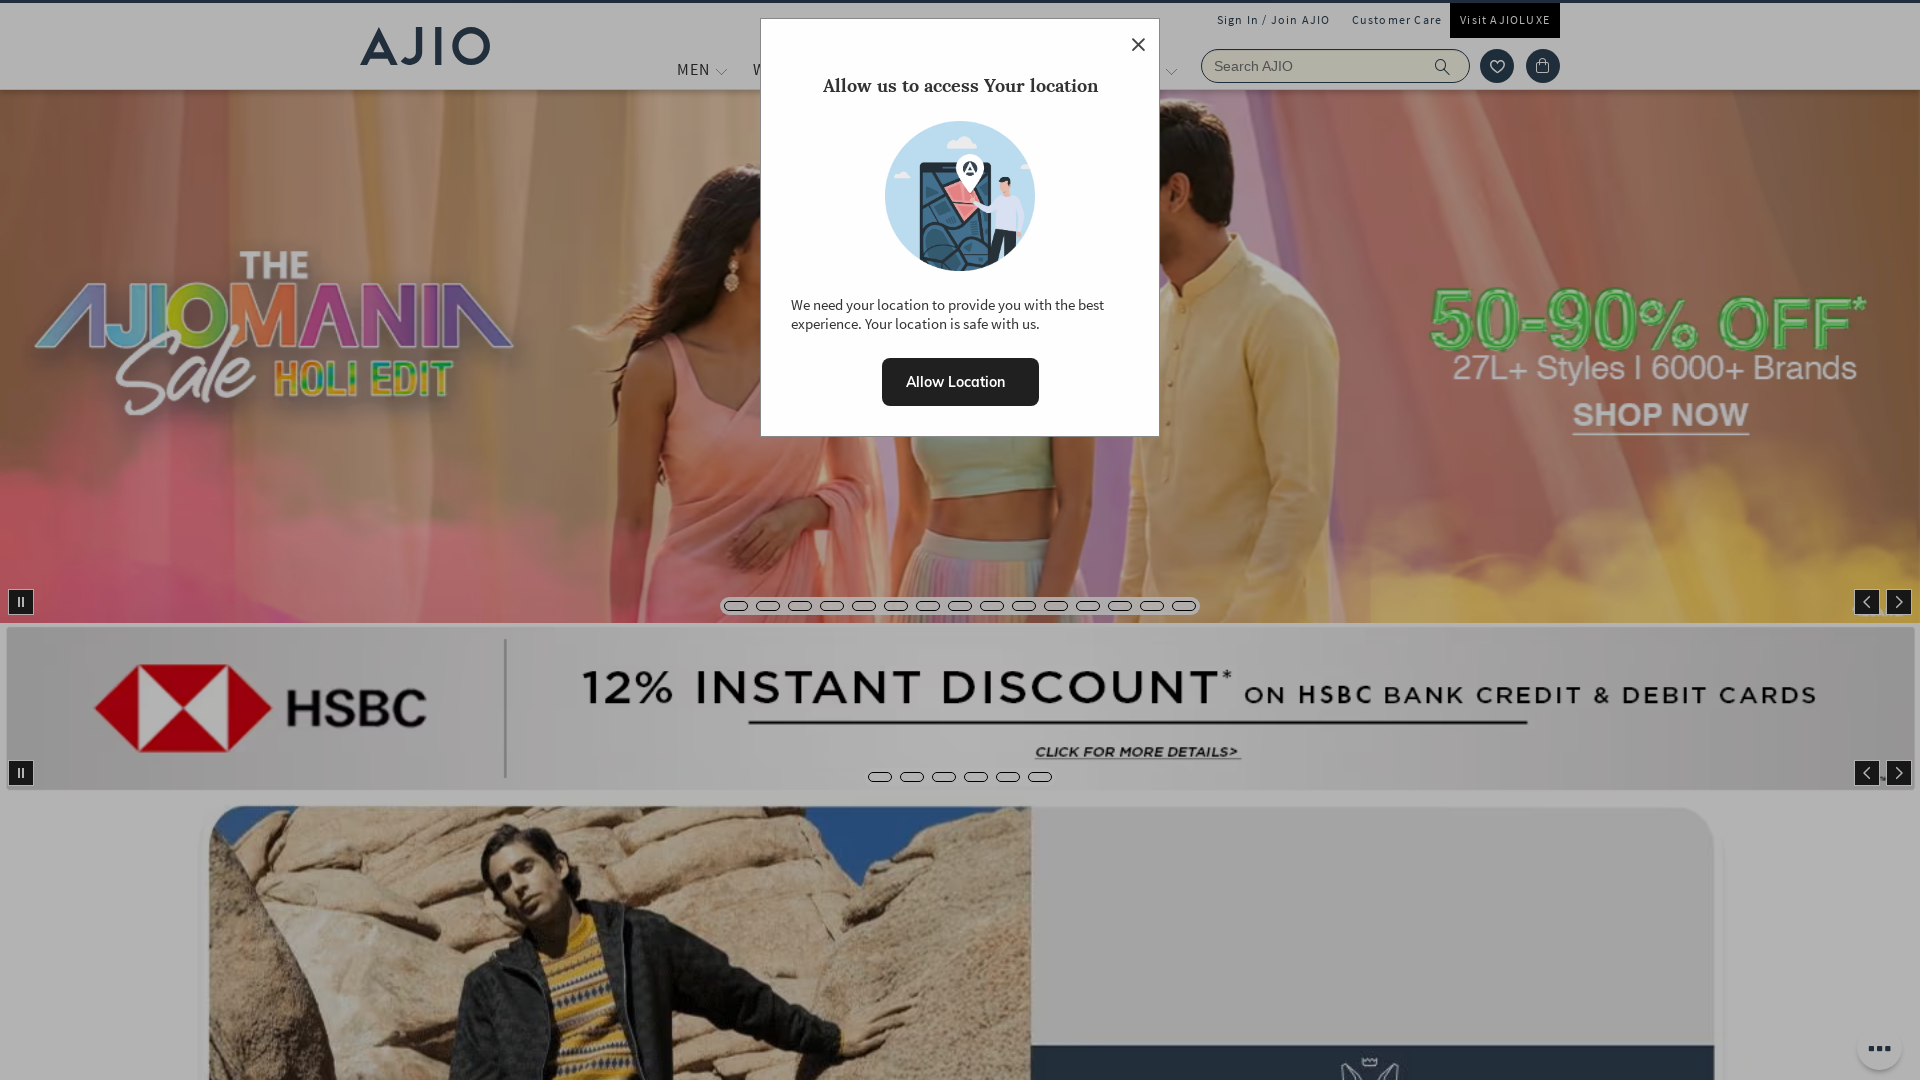

Retrieved page URL: https://www.ajio.com/
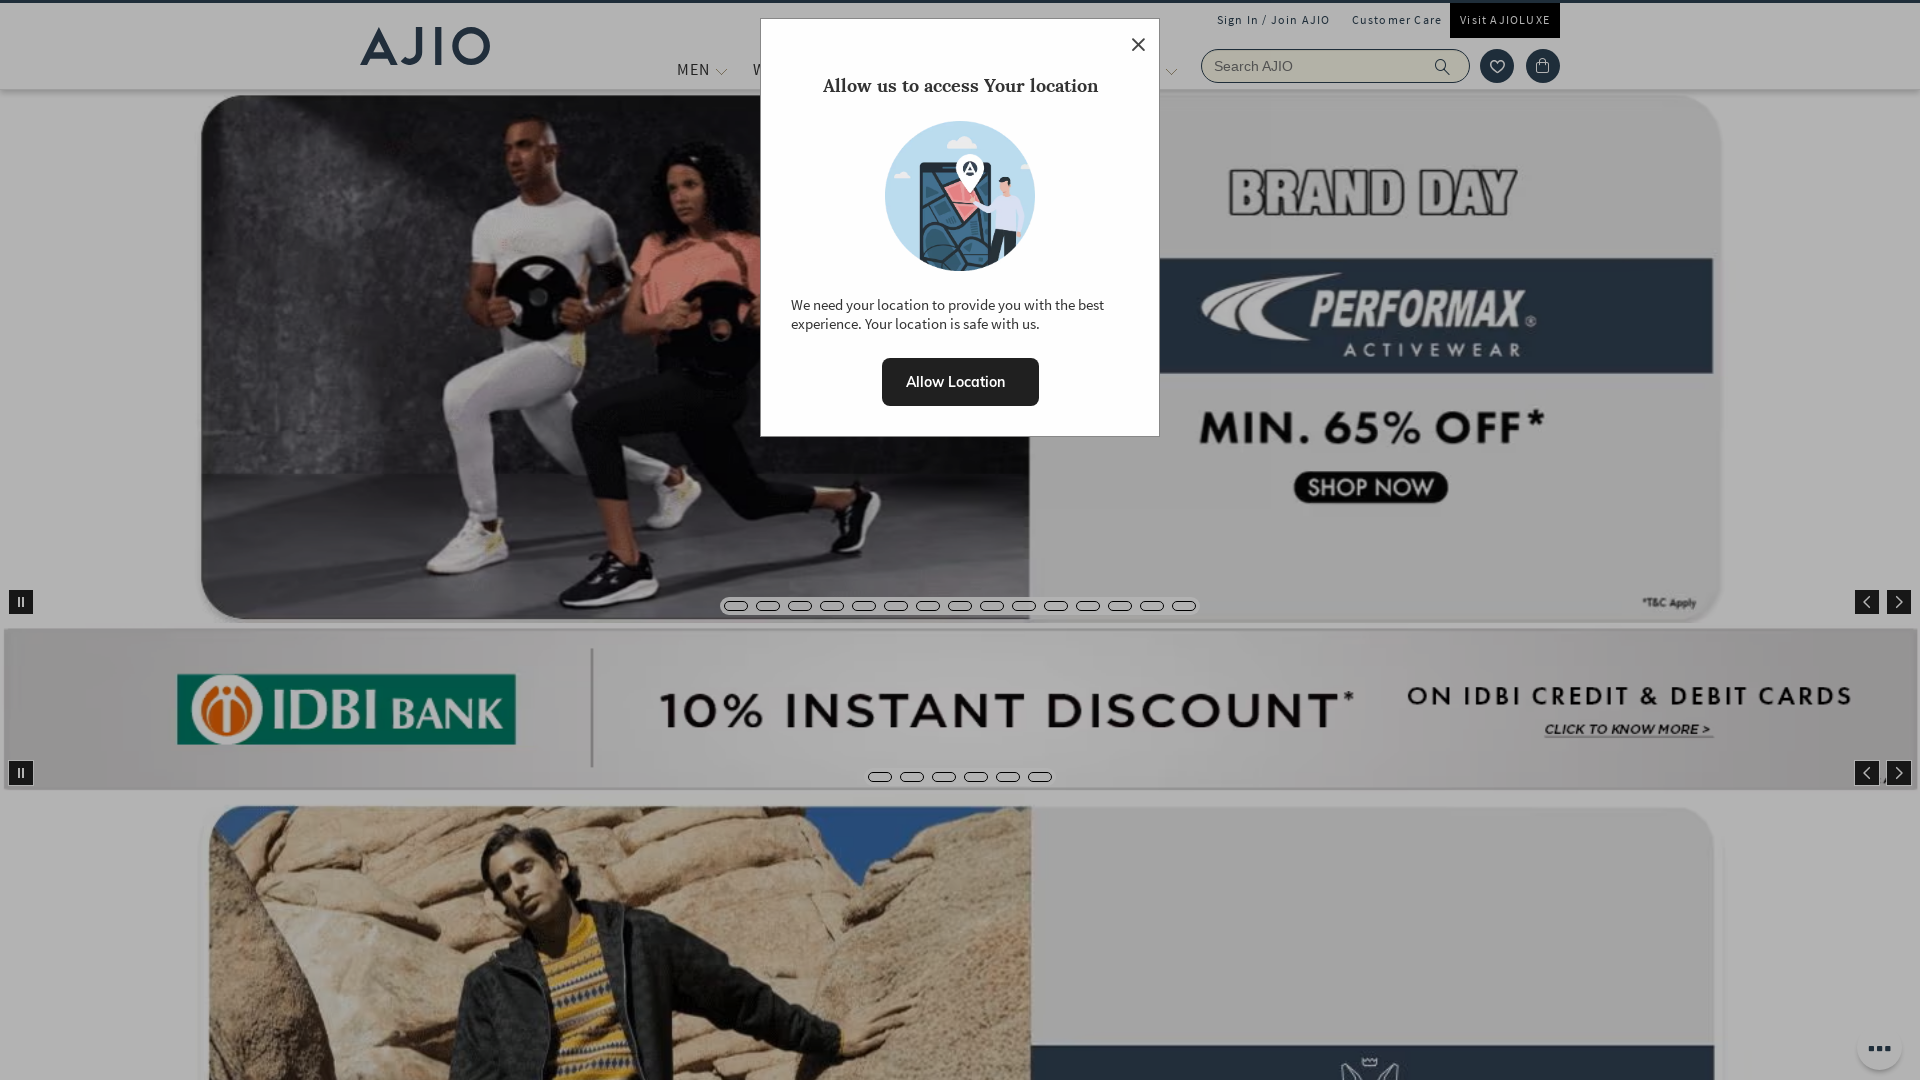

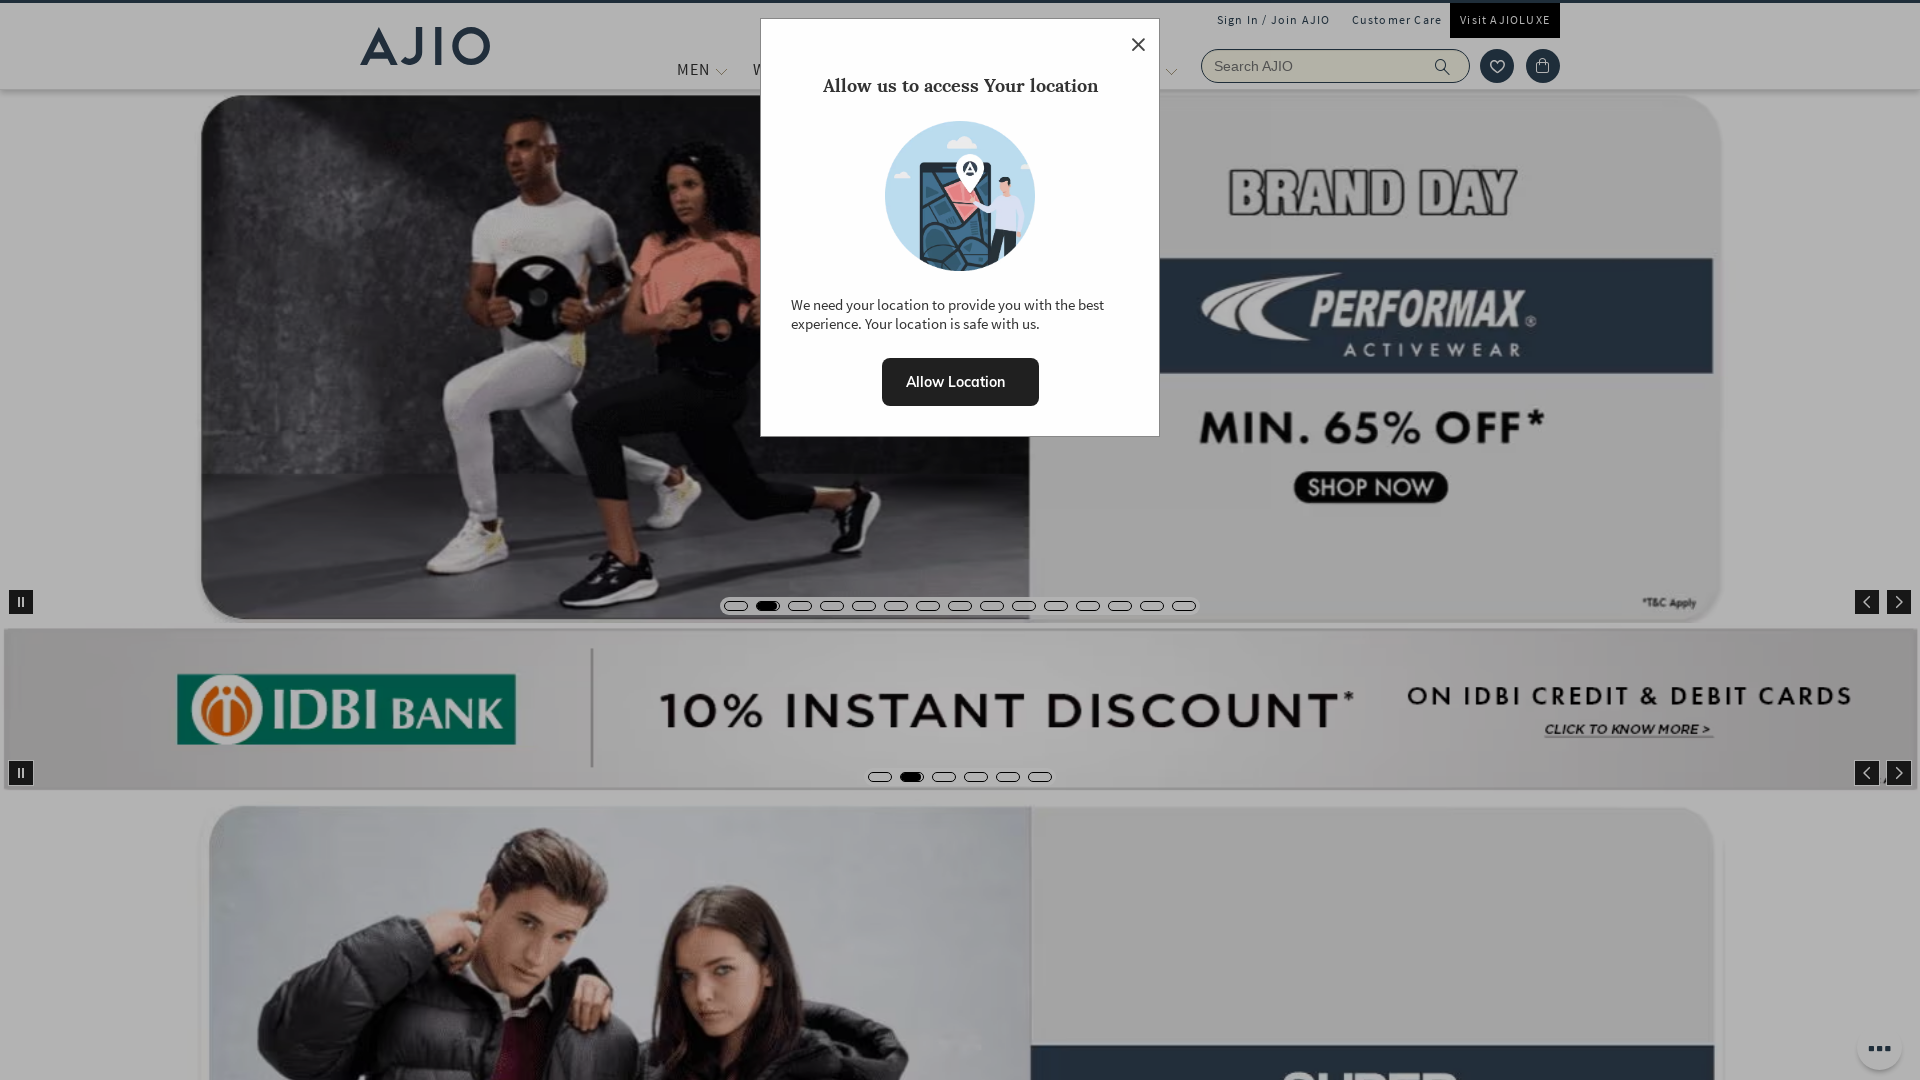